Tests finding elements by name attribute on a hotel booking page, filling in location and email fields, then submitting the search form

Starting URL: https://hotel-testlab.coderslab.pl/en/

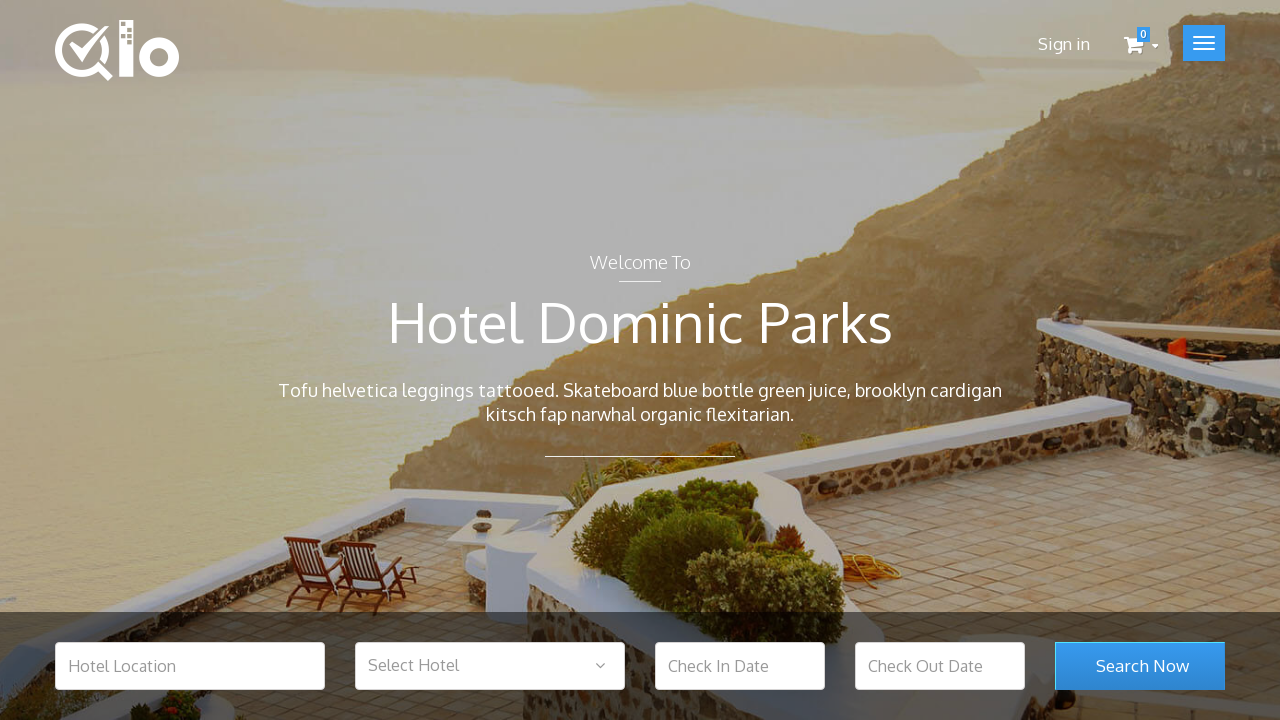

Filled hotel location field with 'Warsaw' on input[name='hotel_location']
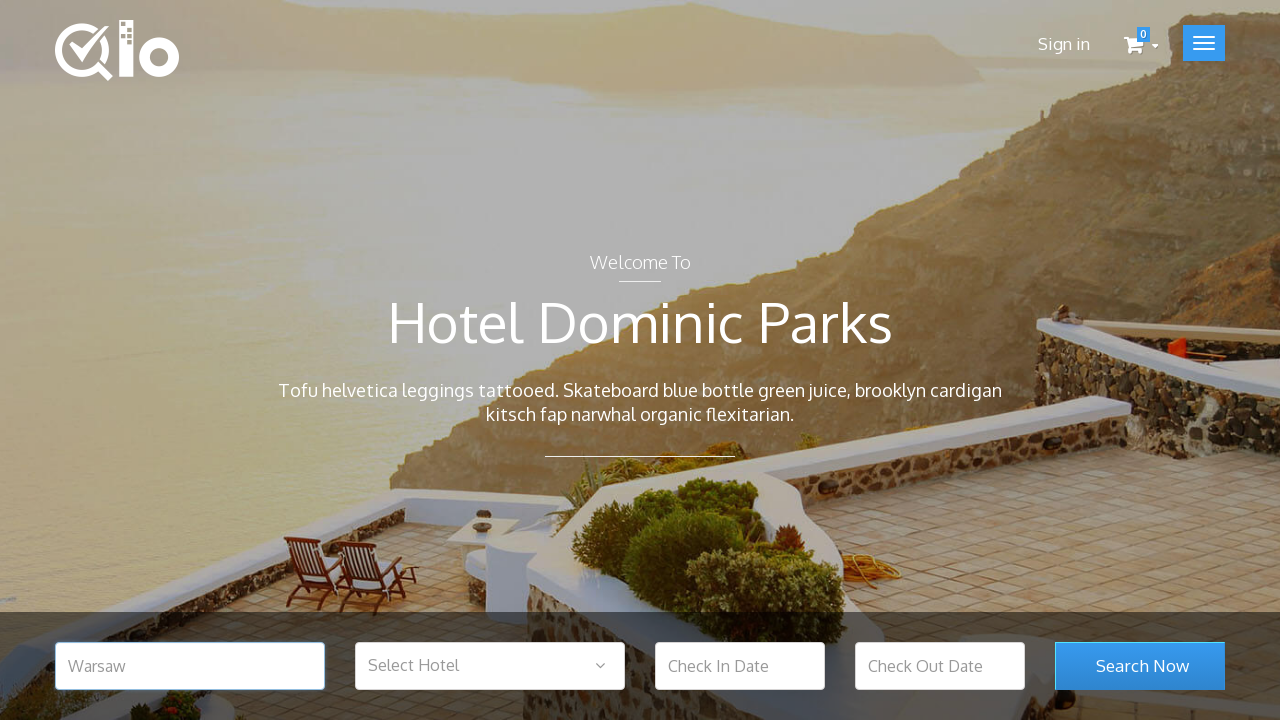

Filled email field with 'test@test.com' on input[name='email']
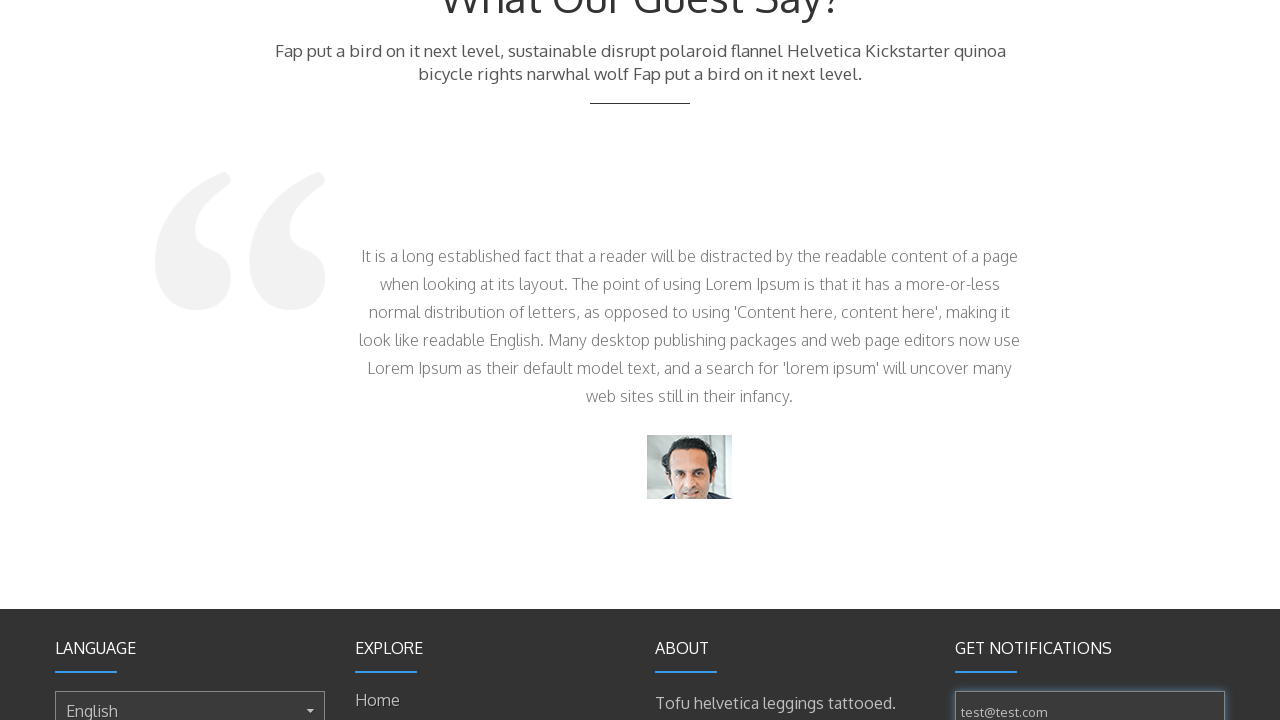

Clicked search room submit button to submit the form at (1140, 361) on button[name='search_room_submit']
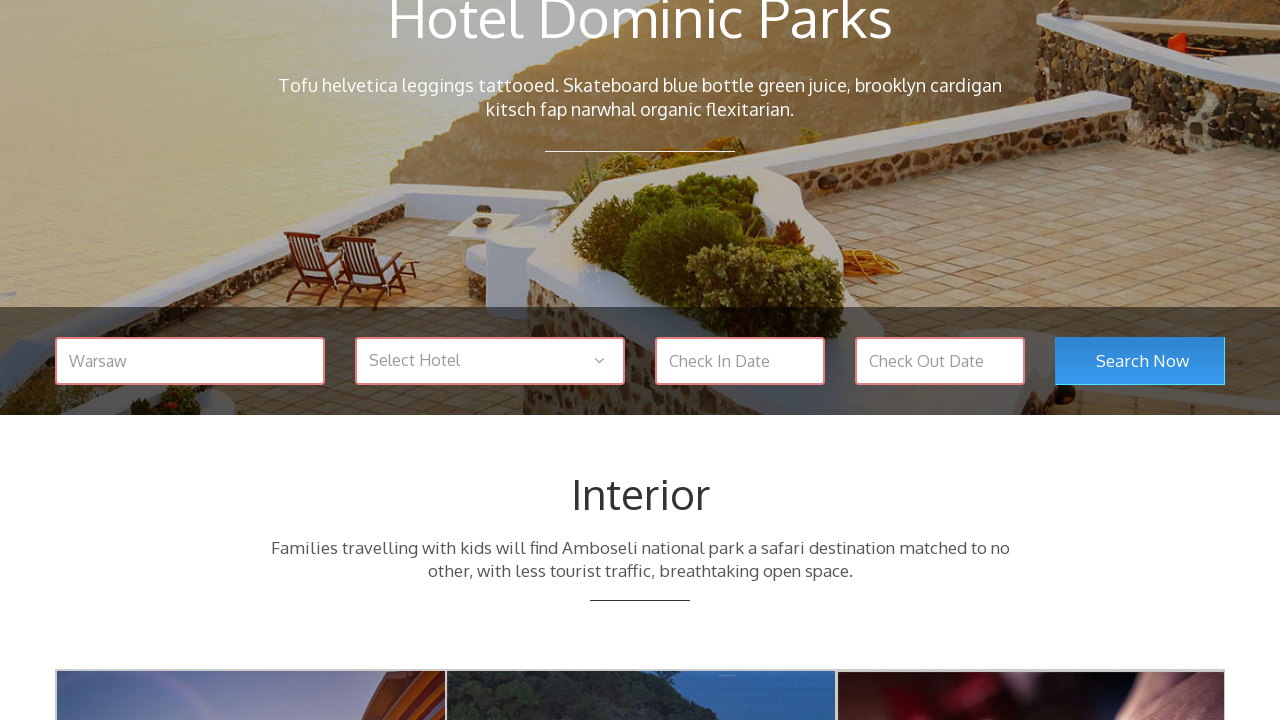

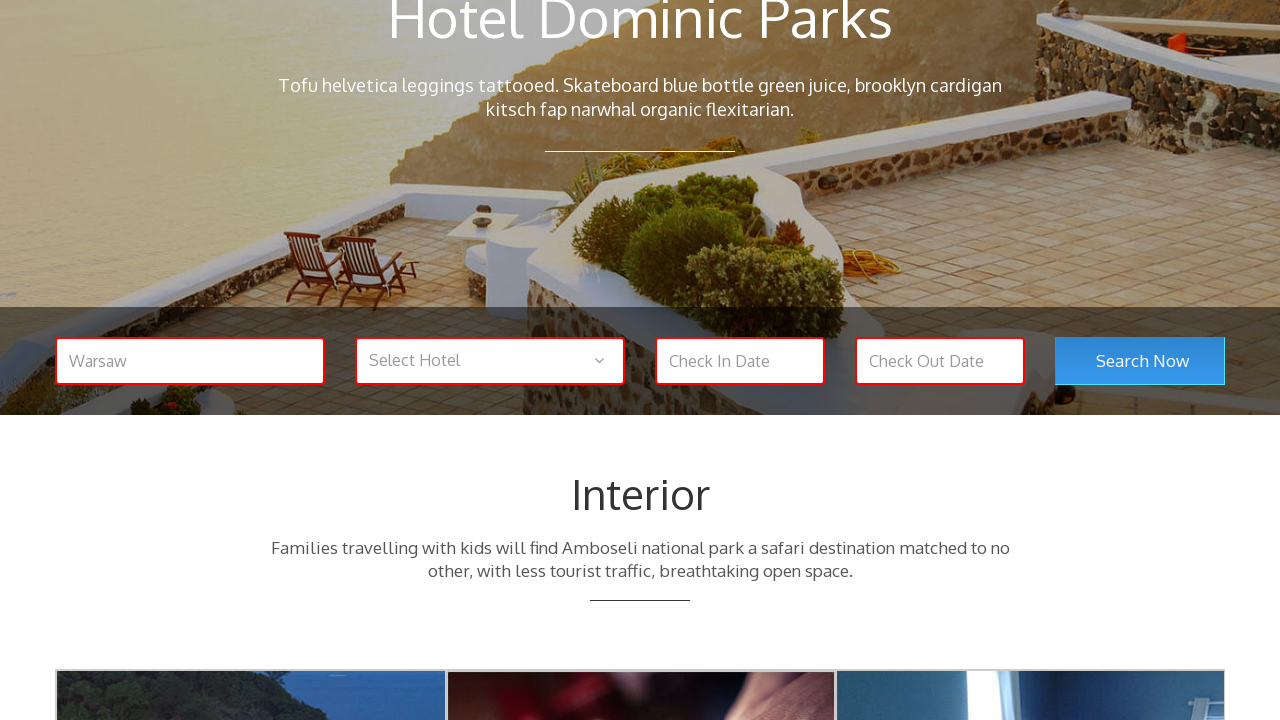